Tests triangle classifier with non-numeric second side expecting "Error: Side 2 is not a Number"

Starting URL: https://testpages.eviltester.com/styled/apps/triangle/triangle001.html

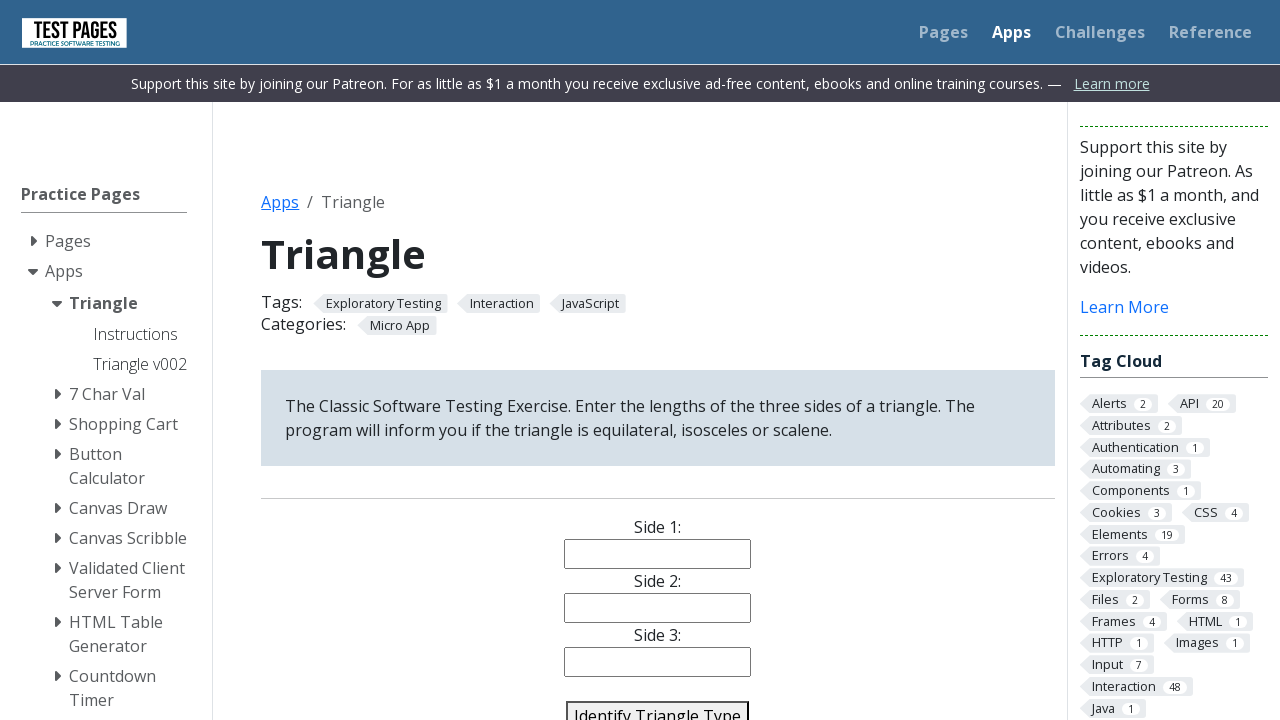

Filled side 1 with value '1' on #side1
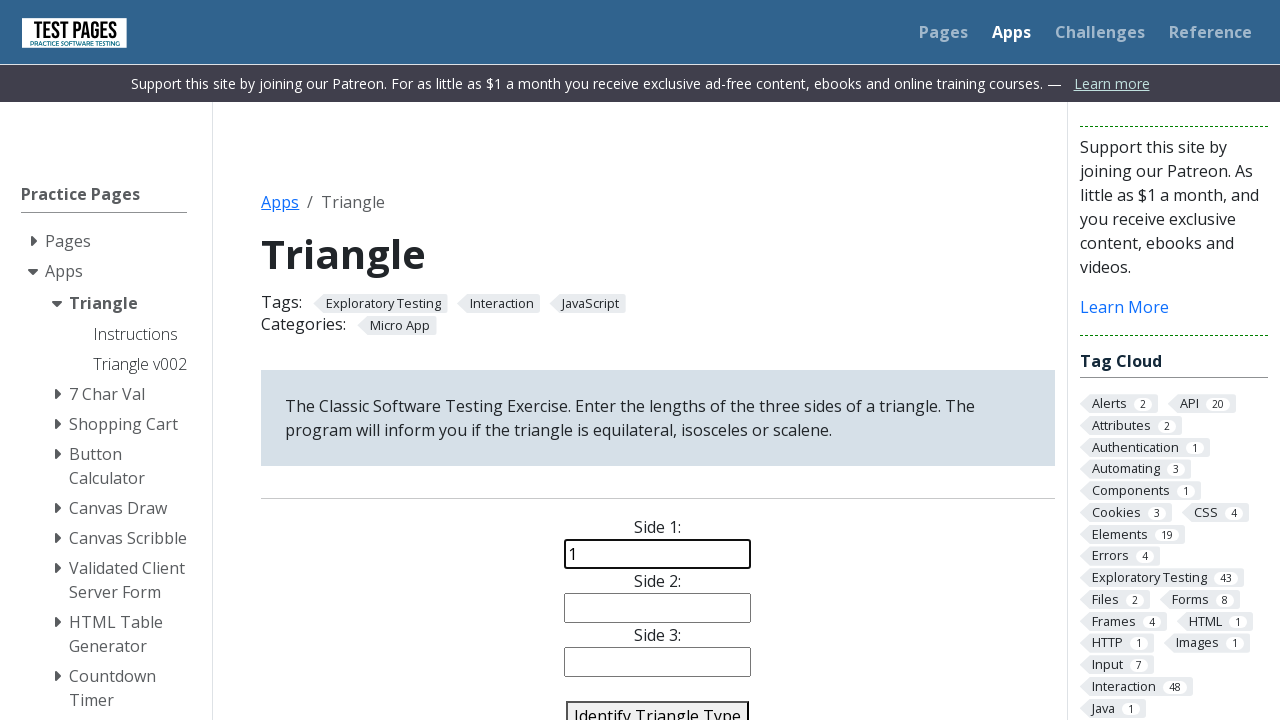

Filled side 2 with non-numeric value 'b' on #side2
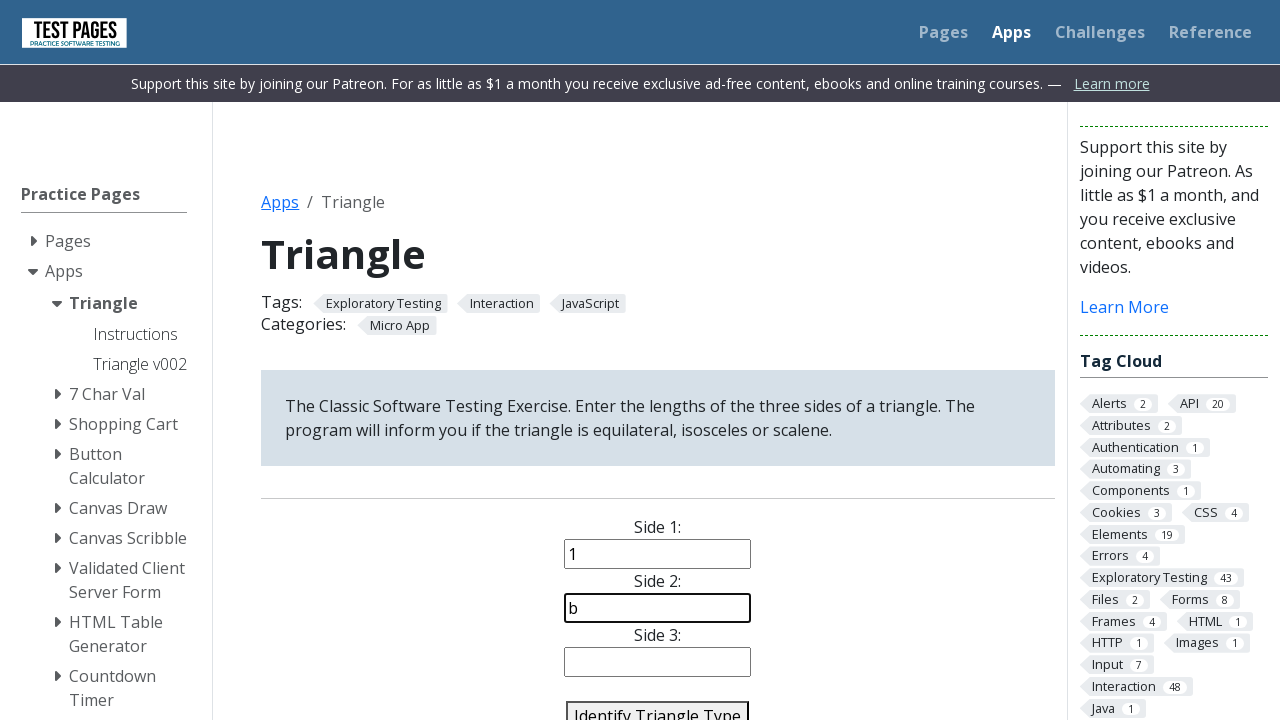

Filled side 3 with value '3' on #side3
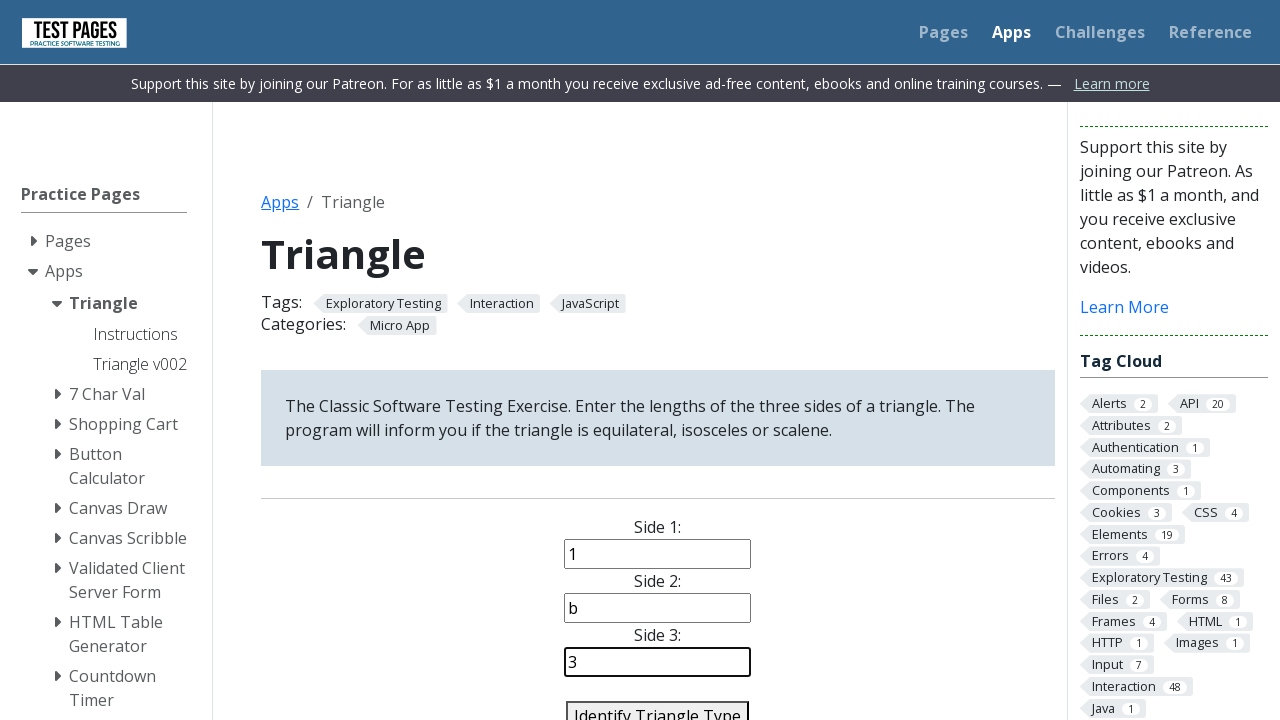

Clicked the identify triangle action button at (658, 705) on #identify-triangle-action
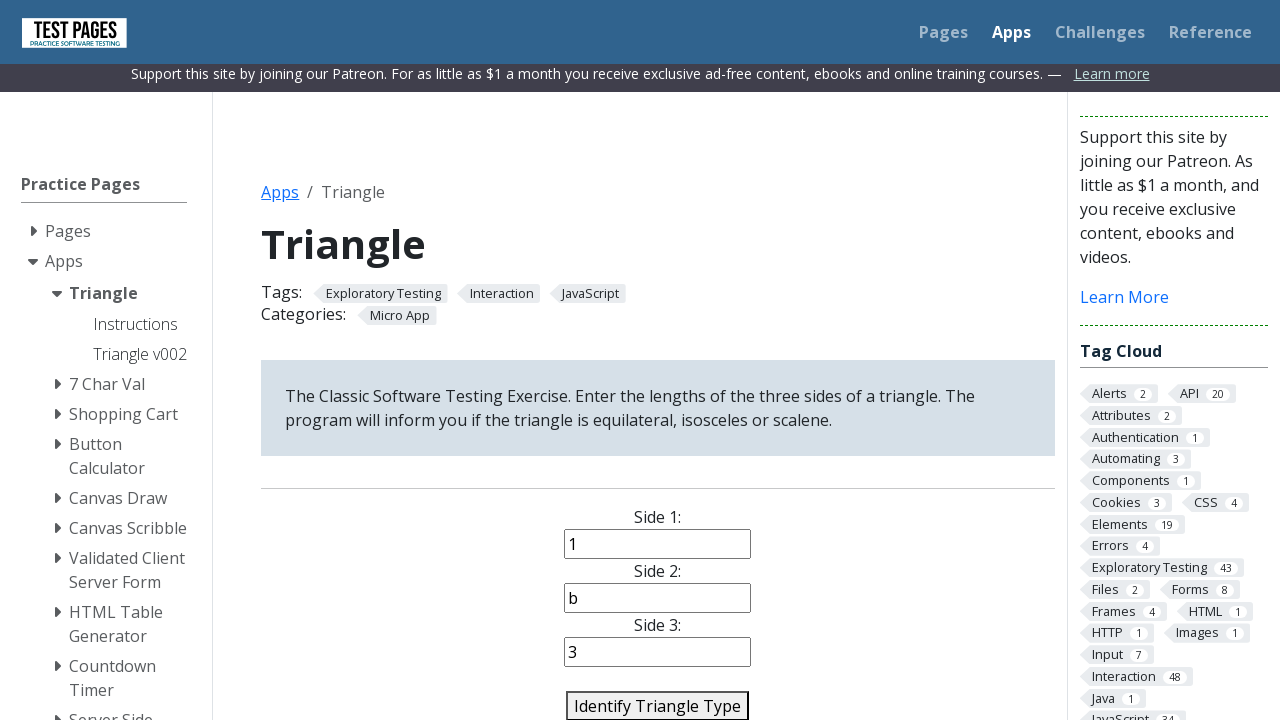

Triangle type result element loaded
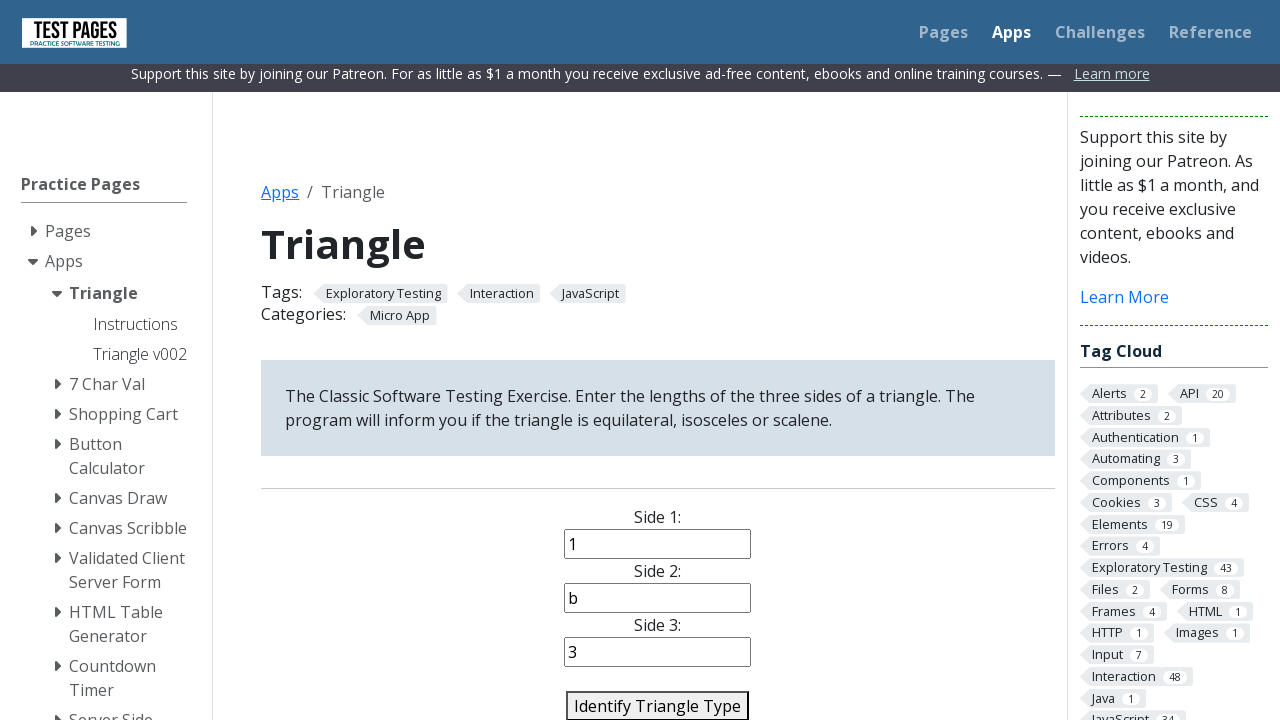

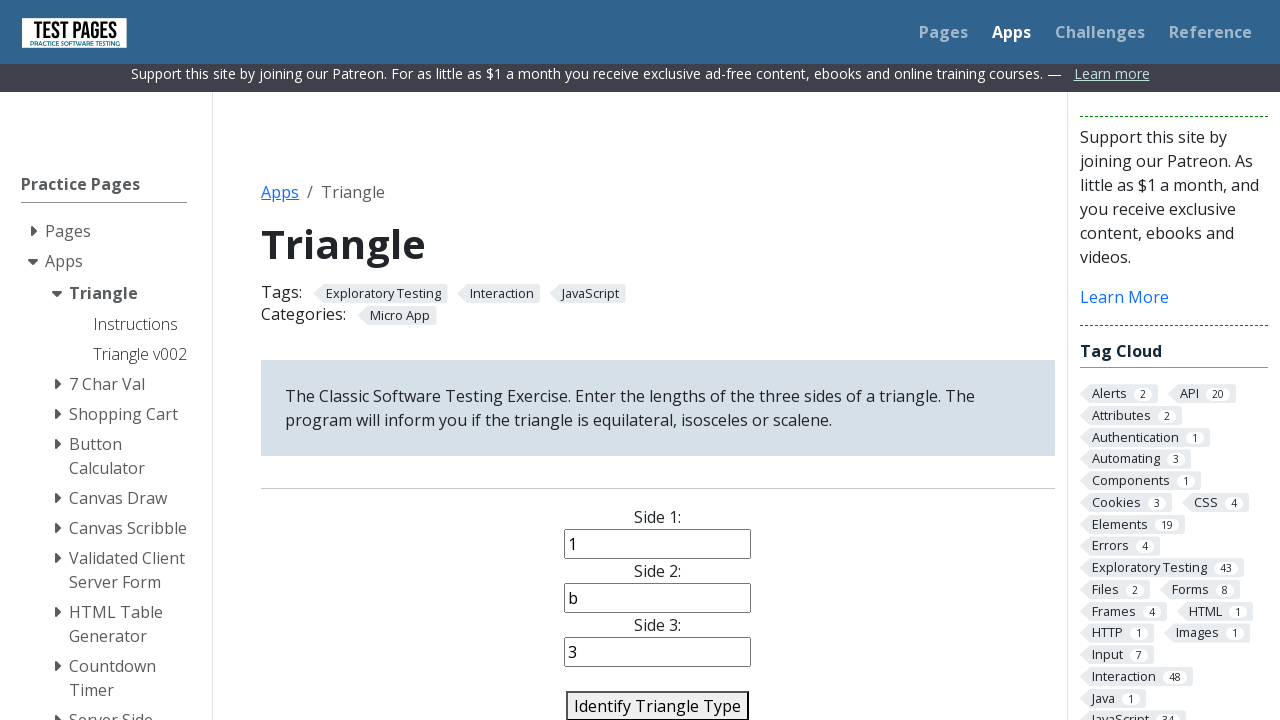